Tests selecting radio buttons and checkboxes on a Google Form, including selecting a city and multiple province checkboxes

Starting URL: https://docs.google.com/forms/d/e/1FAIpQLSfiypnd69zhuDkjKgqvpID9kwO29UCzeCVrGGtbNPZXQok0jA/viewform

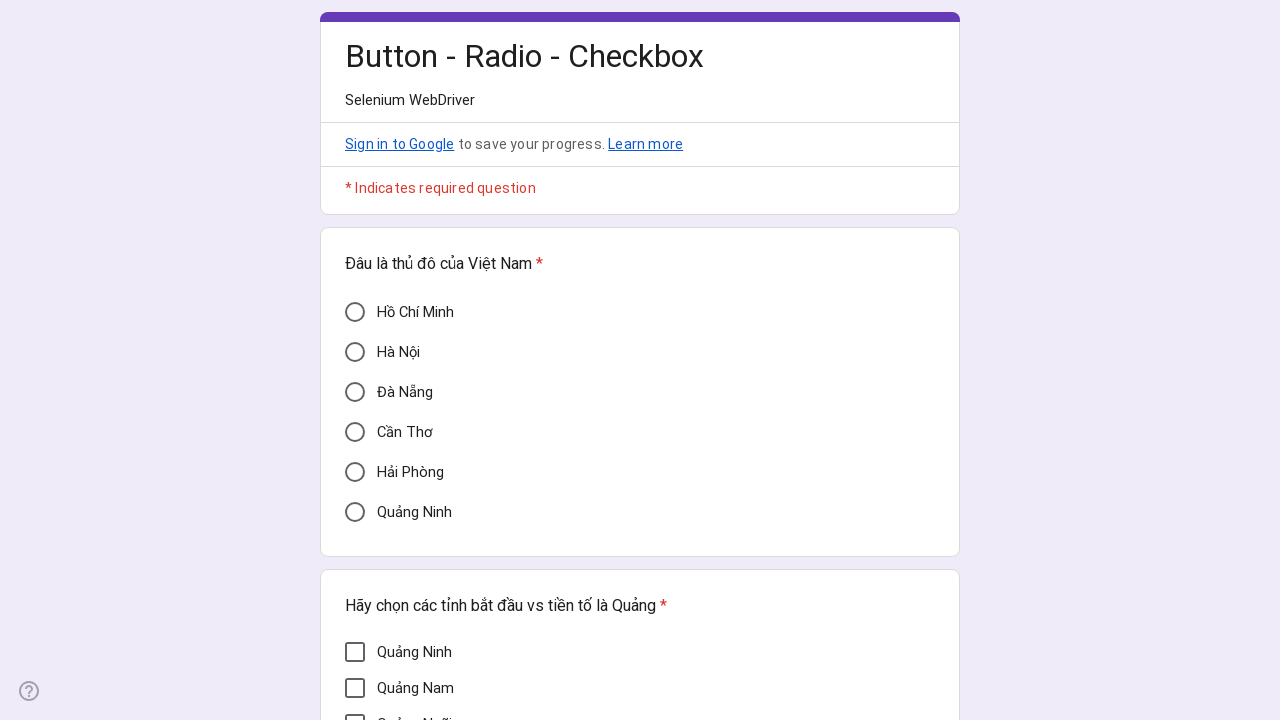

Waited for form to load - 'Cần Thơ' radio button selector found
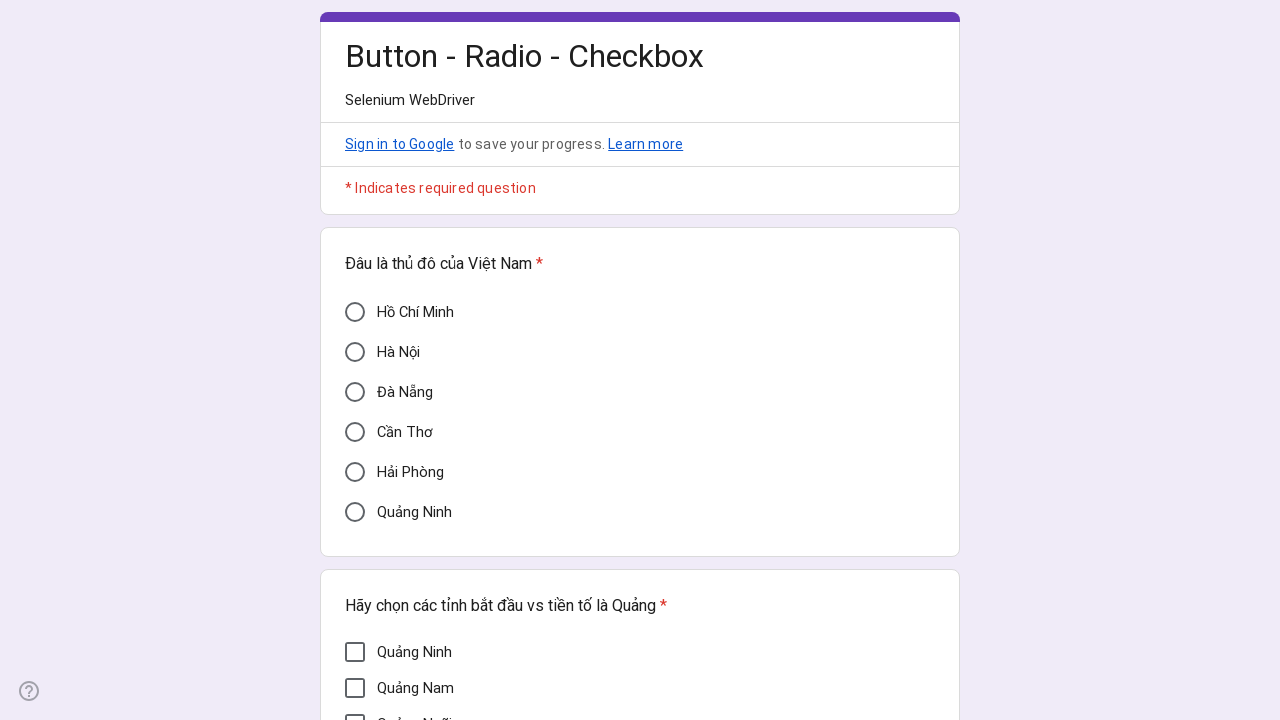

Clicked 'Cần Thơ' radio button to select city at (355, 432) on div[aria-label='Cần Thơ']
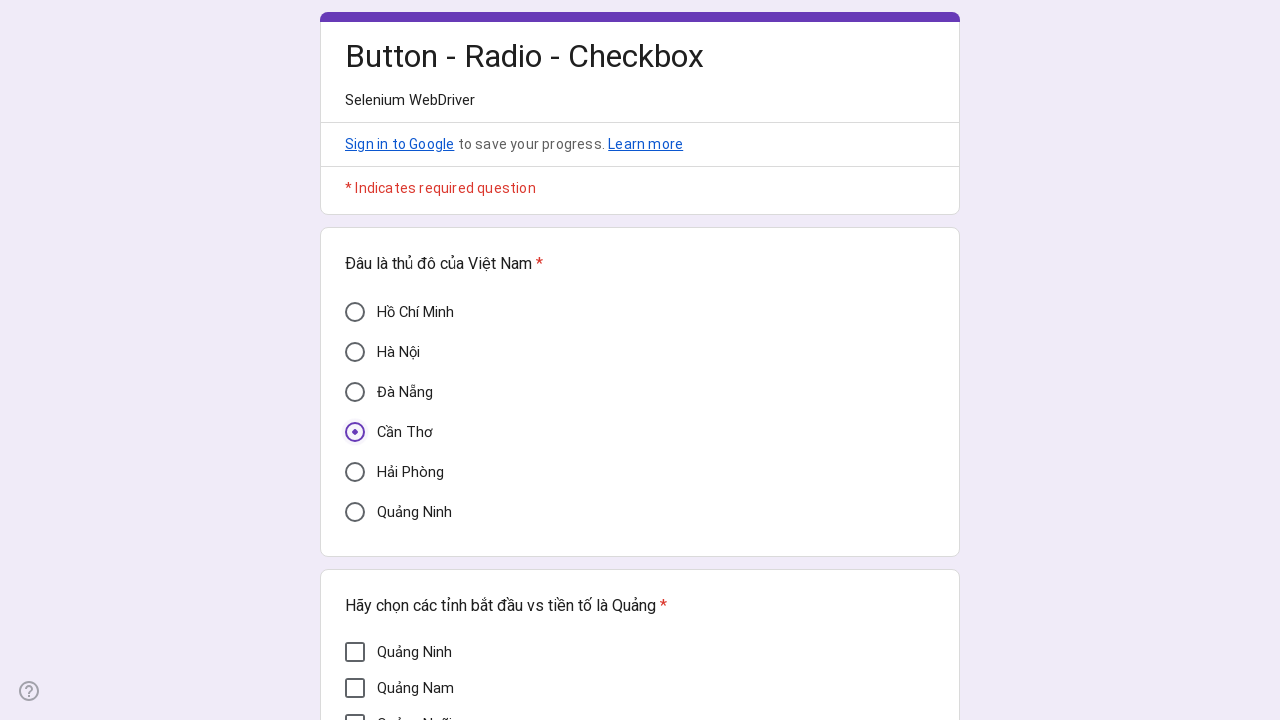

Verified that 'Cần Thơ' radio button is now selected
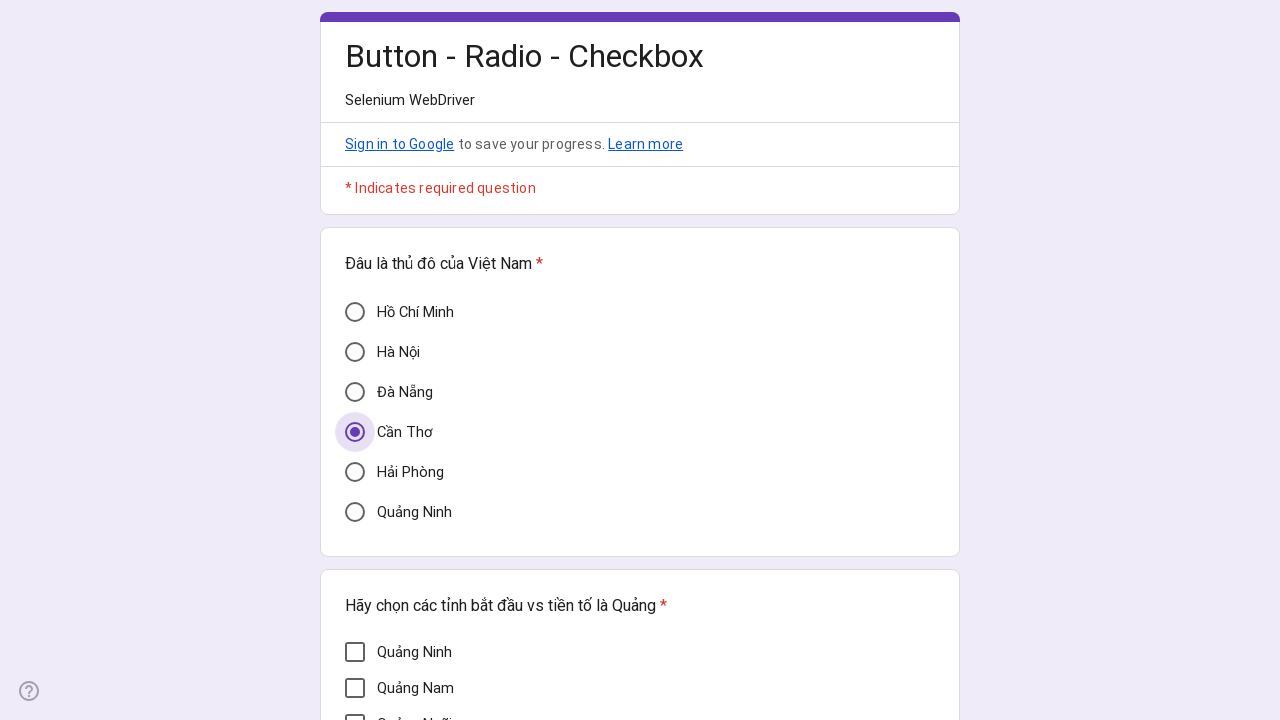

Located 0 checkboxes starting with 'Quảng' province
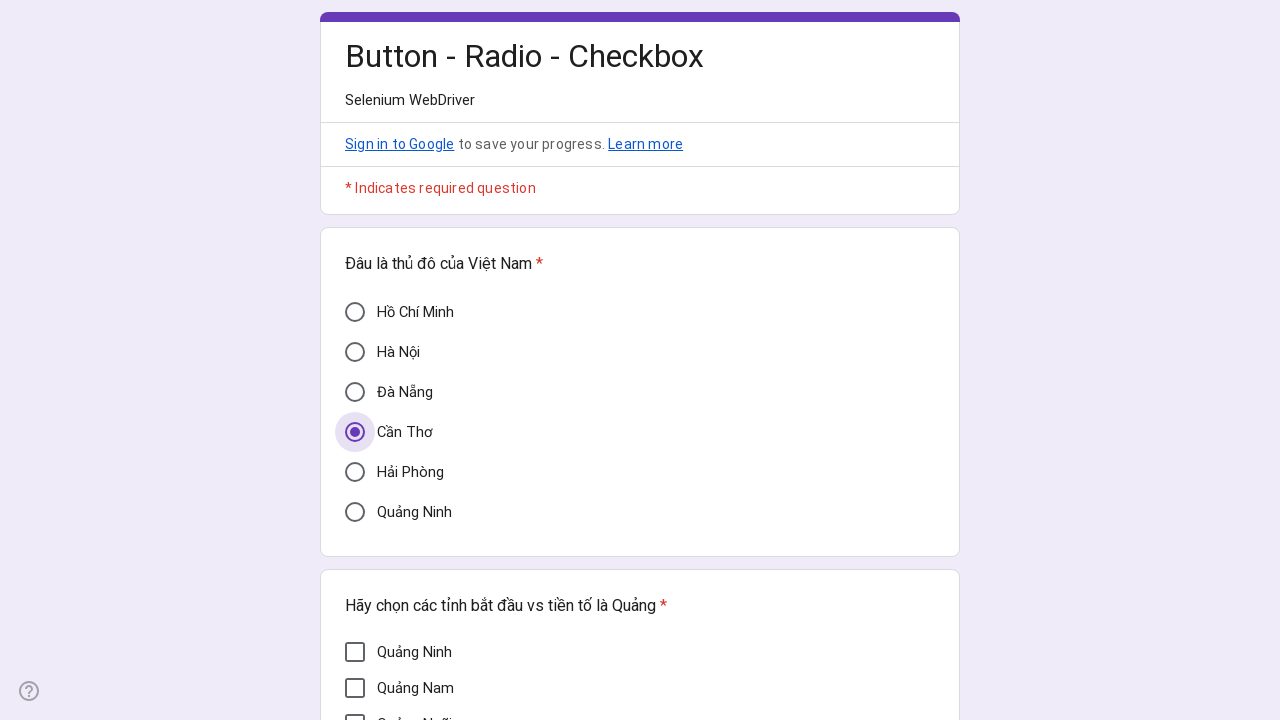

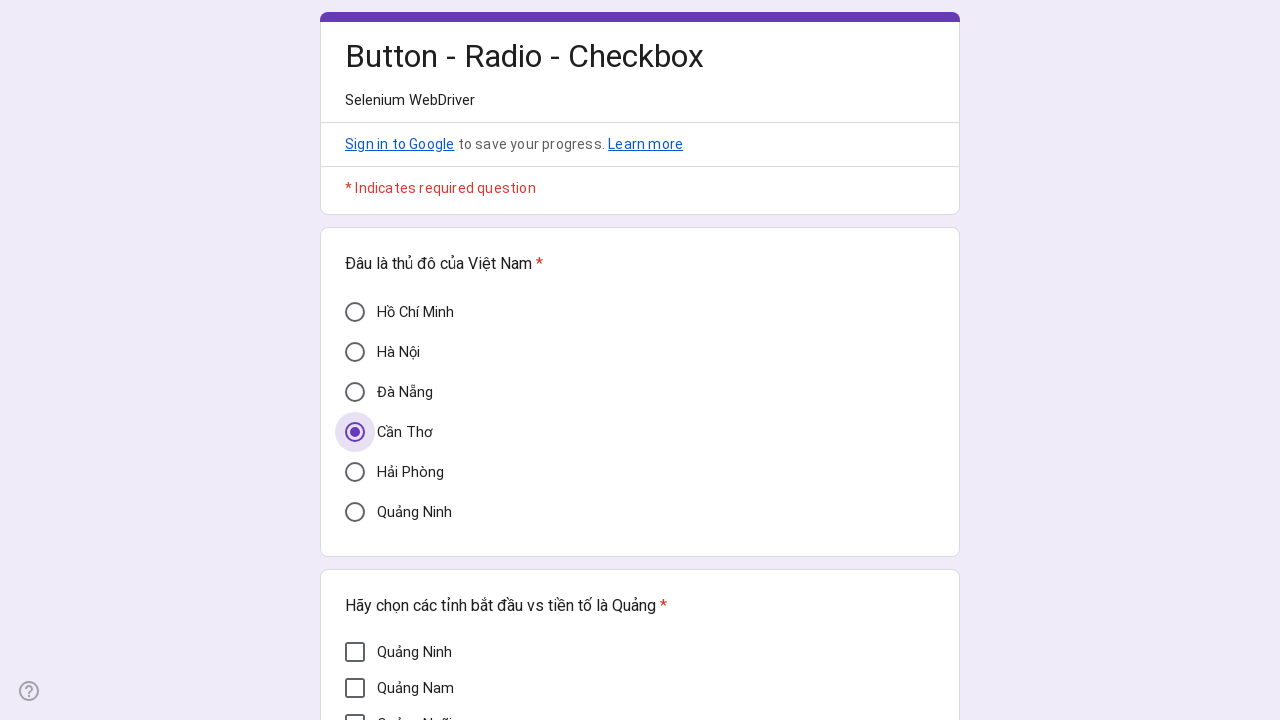